Navigates to the AXA Switzerland website and verifies the page loads by checking the title

Starting URL: http://www.axa.ch

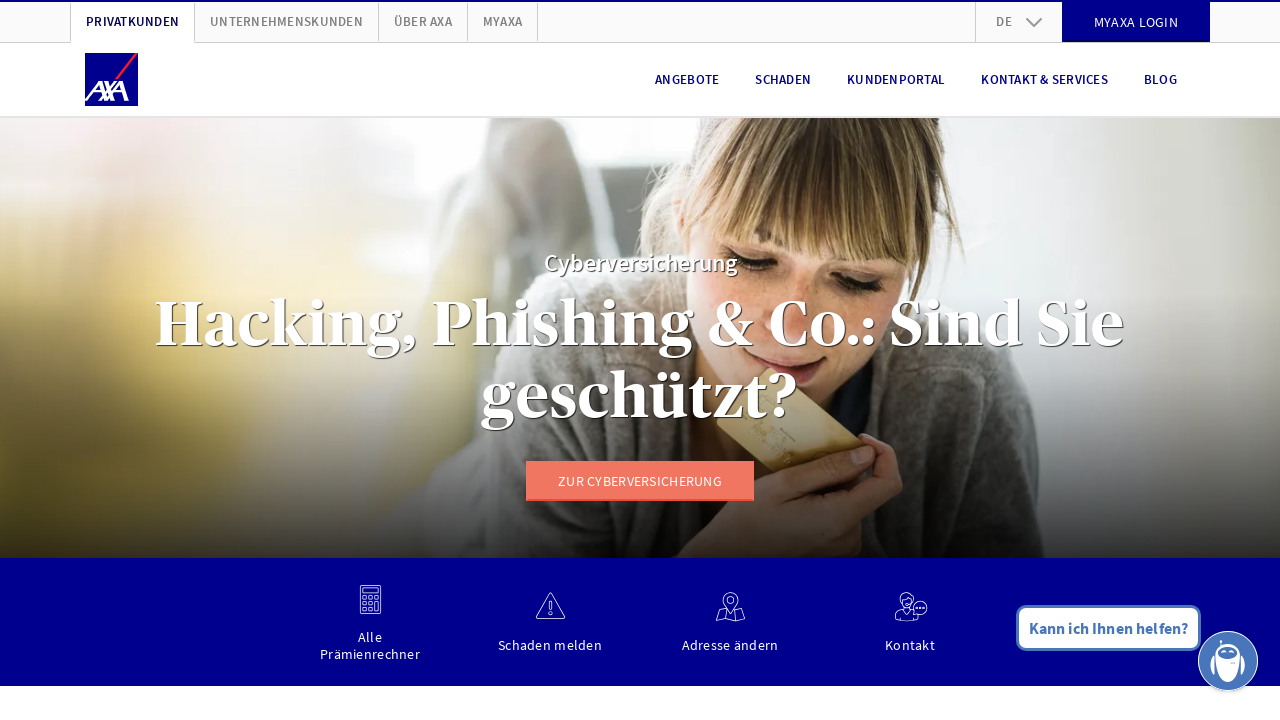

Navigated to AXA Switzerland website (http://www.axa.ch)
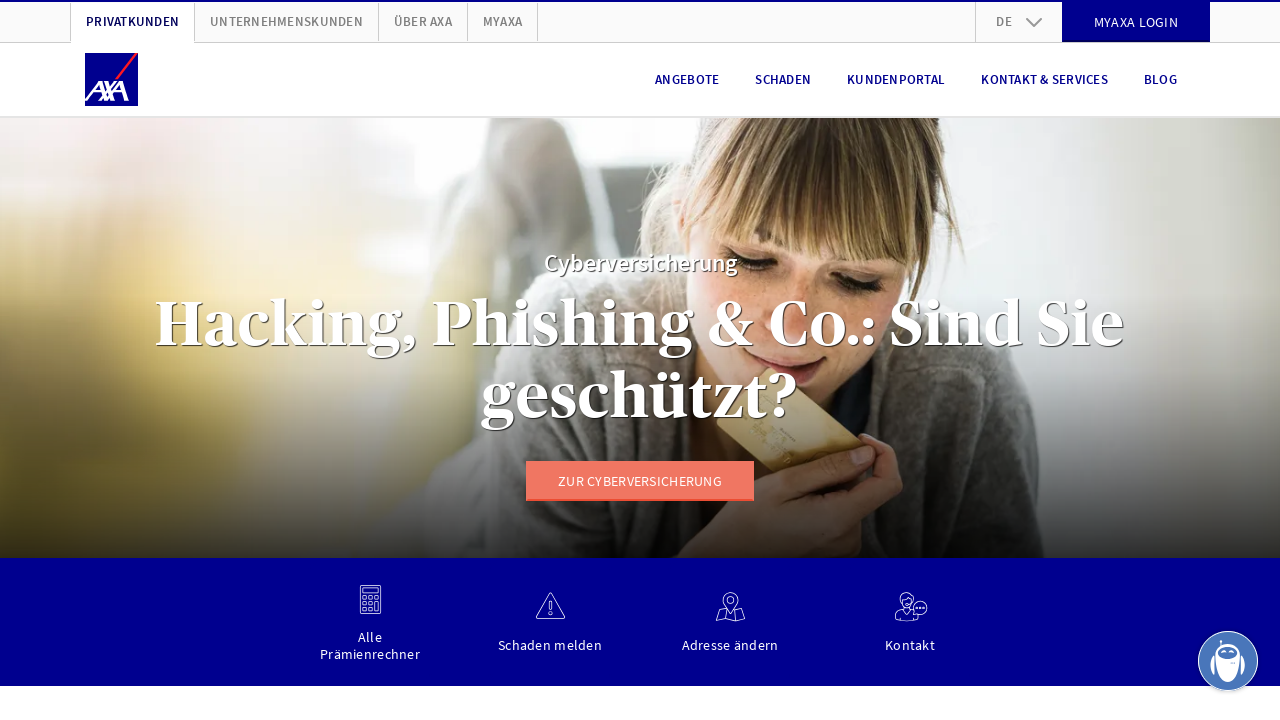

Page DOM content loaded
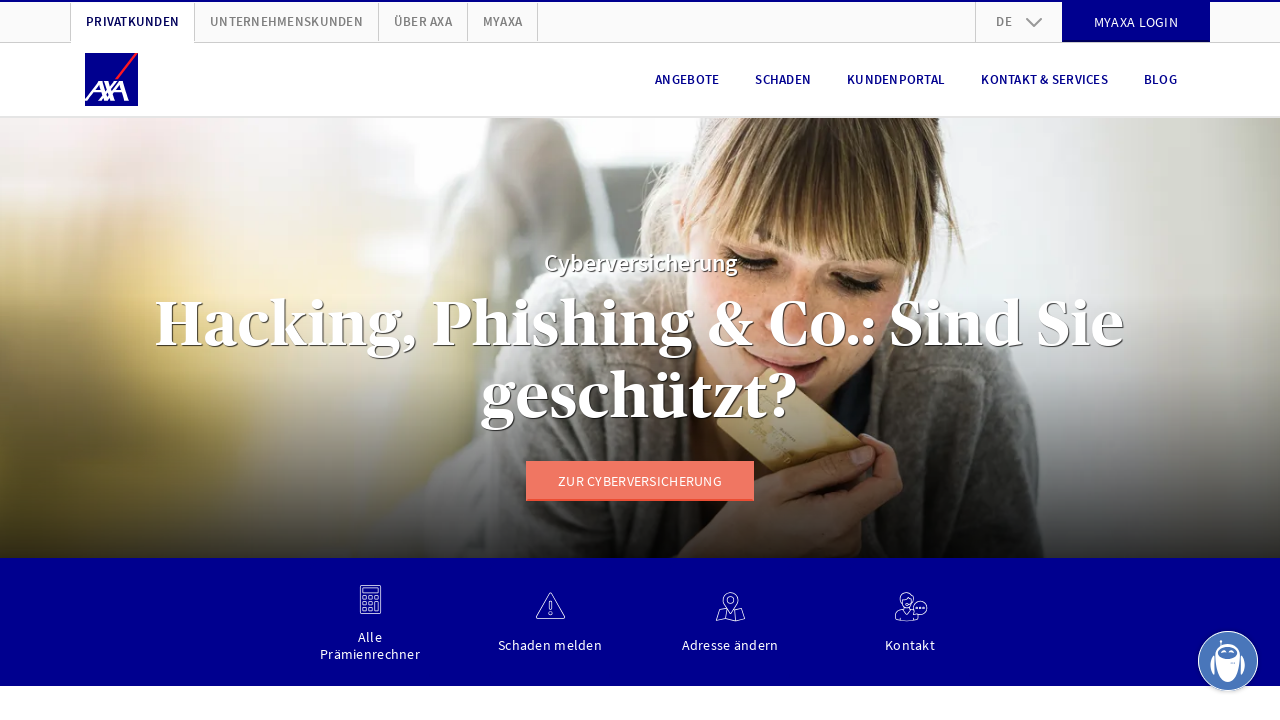

Retrieved page title: 'AXA – Versicherung & Vorsorge in der Schweiz'
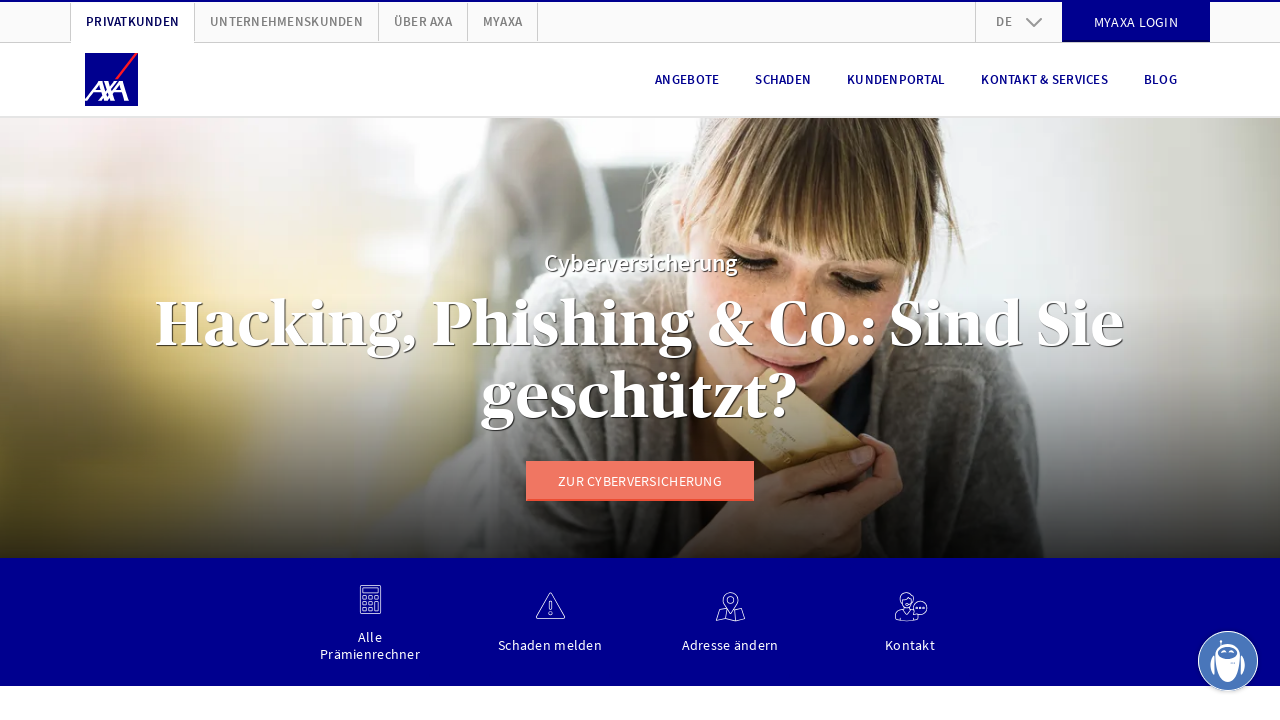

Verified page title is not empty
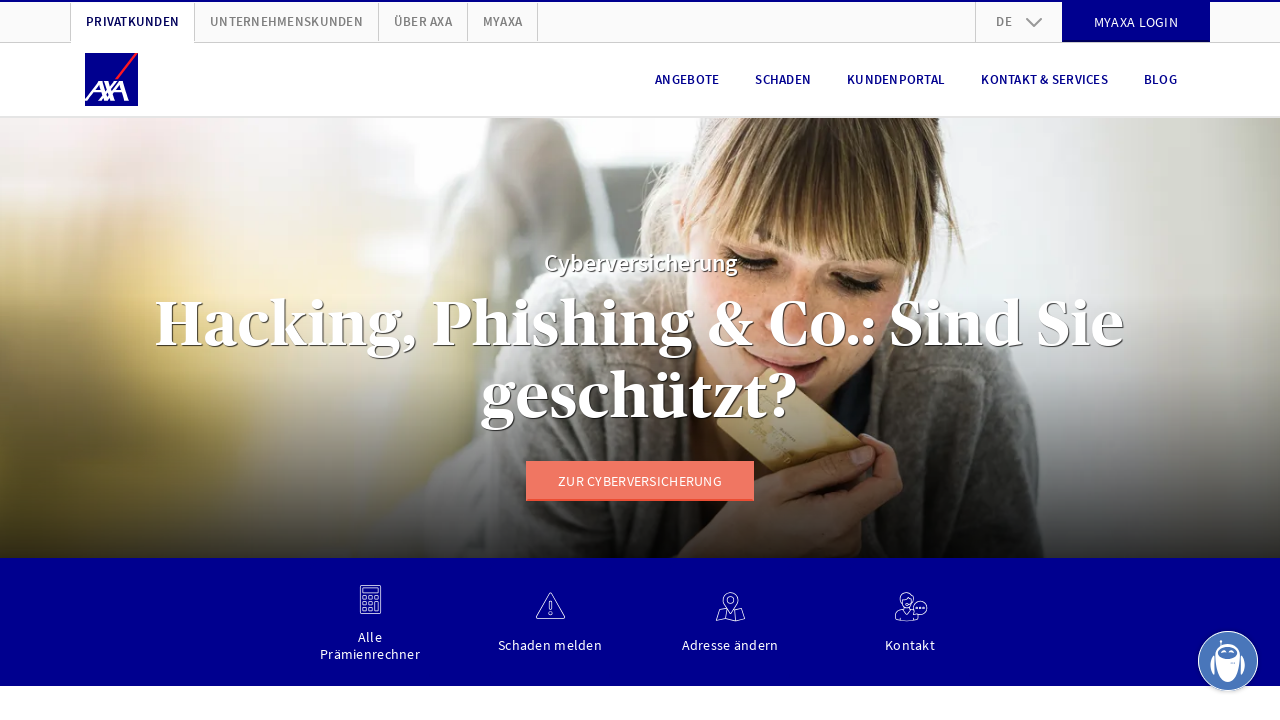

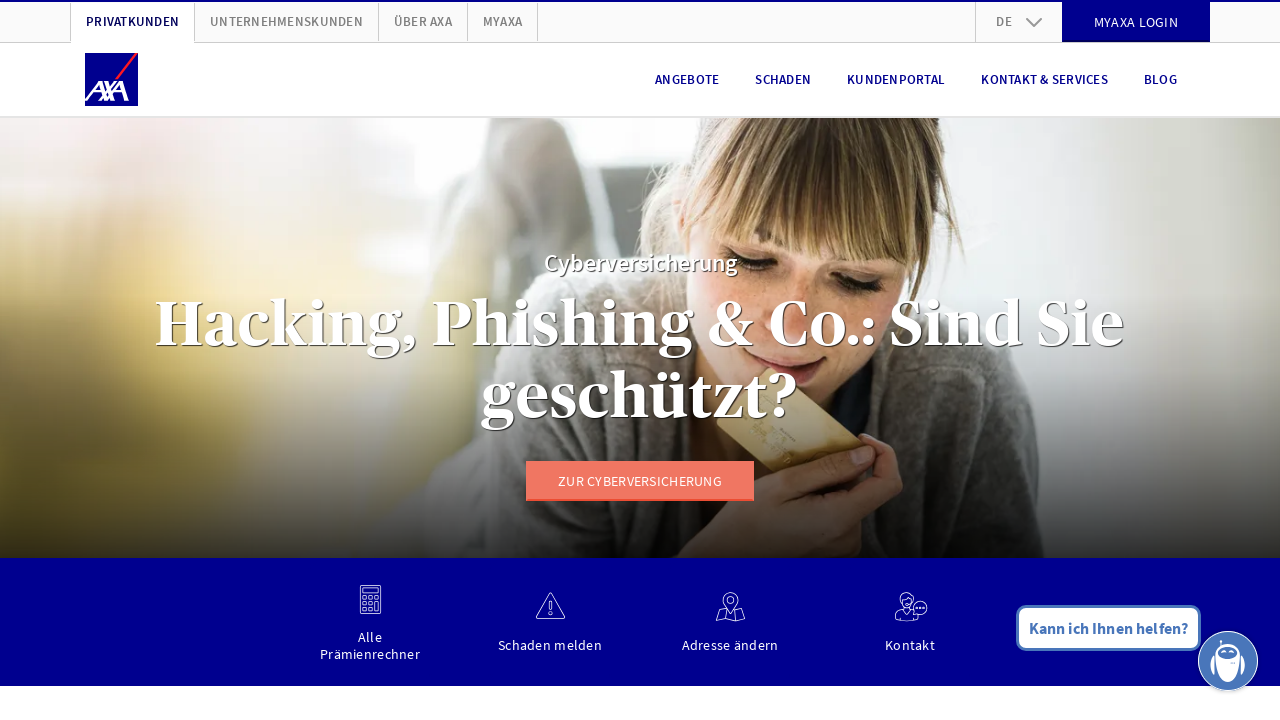